Tests drag-and-drop functionality on jQuery UI demo page by dragging an element onto a droppable target within an iframe, then navigates to the Resizable demo page.

Starting URL: https://jqueryui.com/droppable/

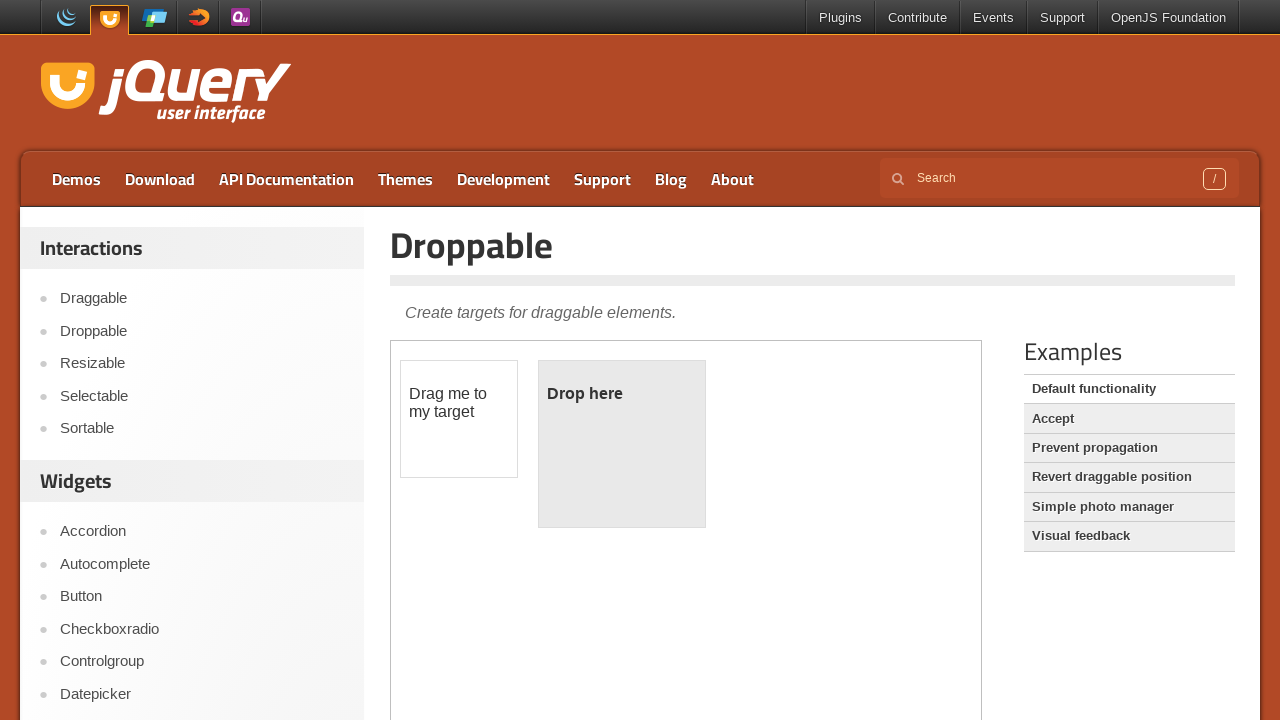

Located the demo iframe
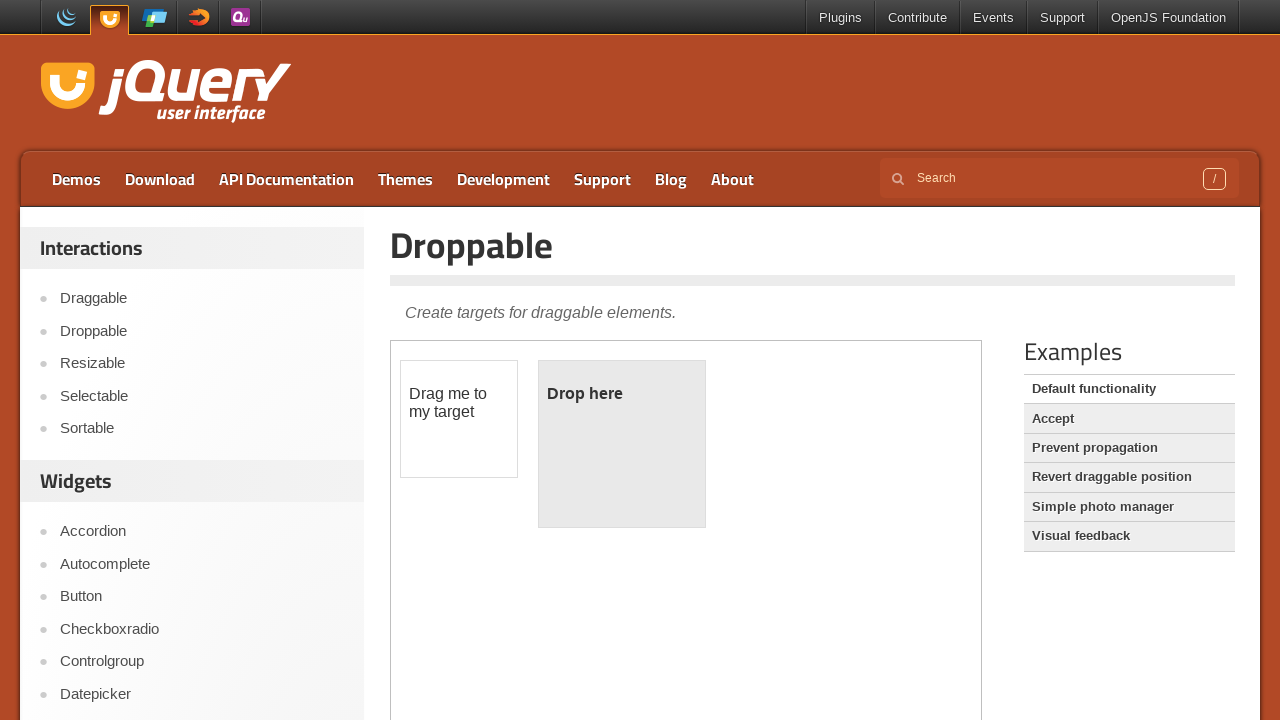

Located the draggable element within iframe
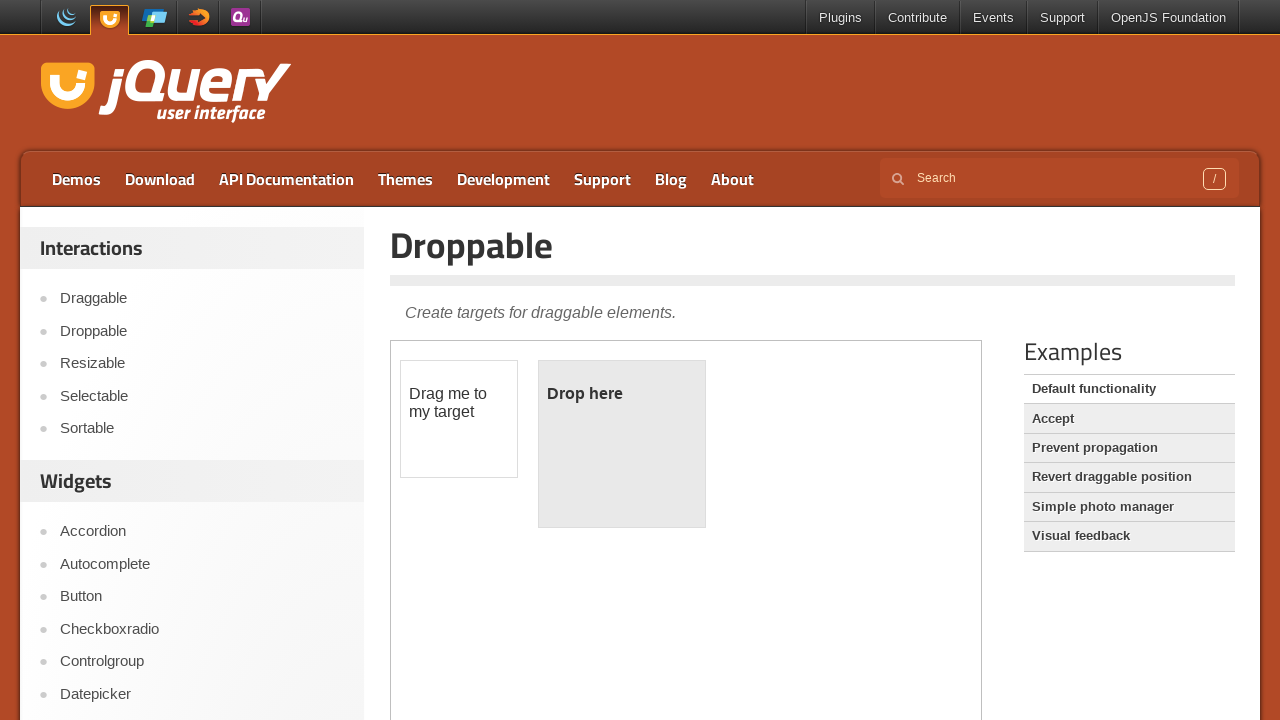

Located the droppable target within iframe
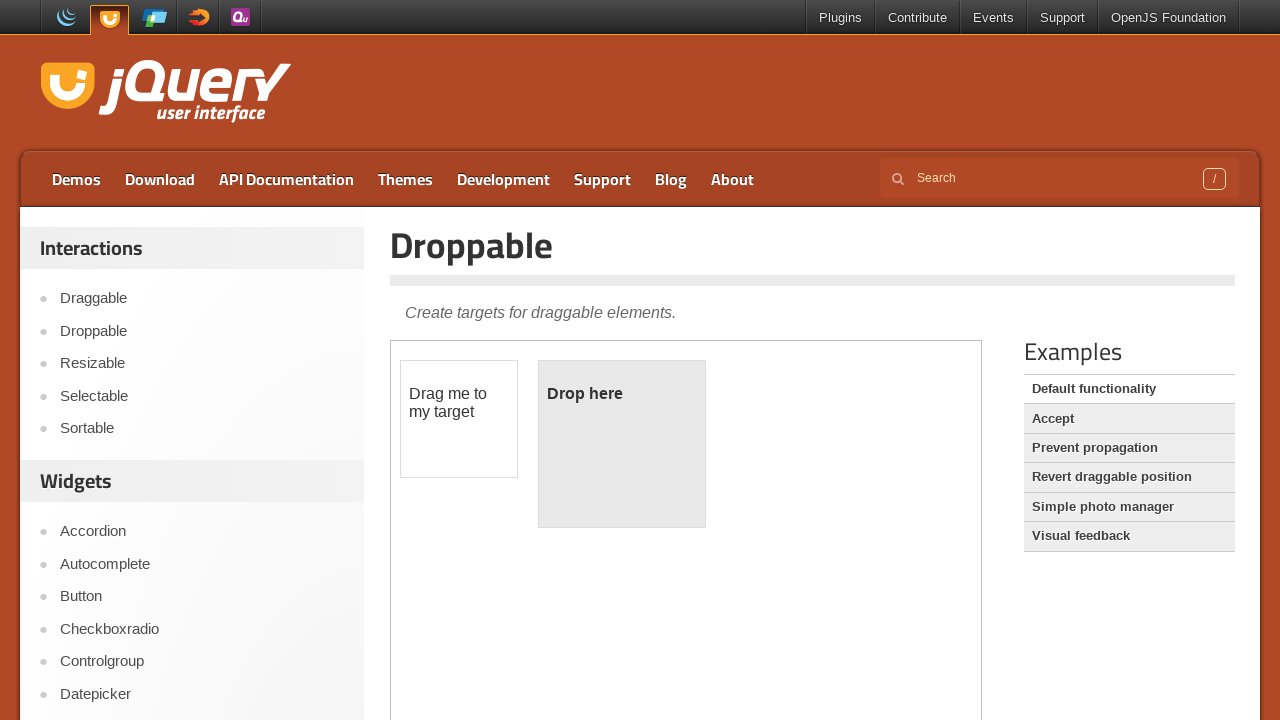

Dragged element onto droppable target at (622, 444)
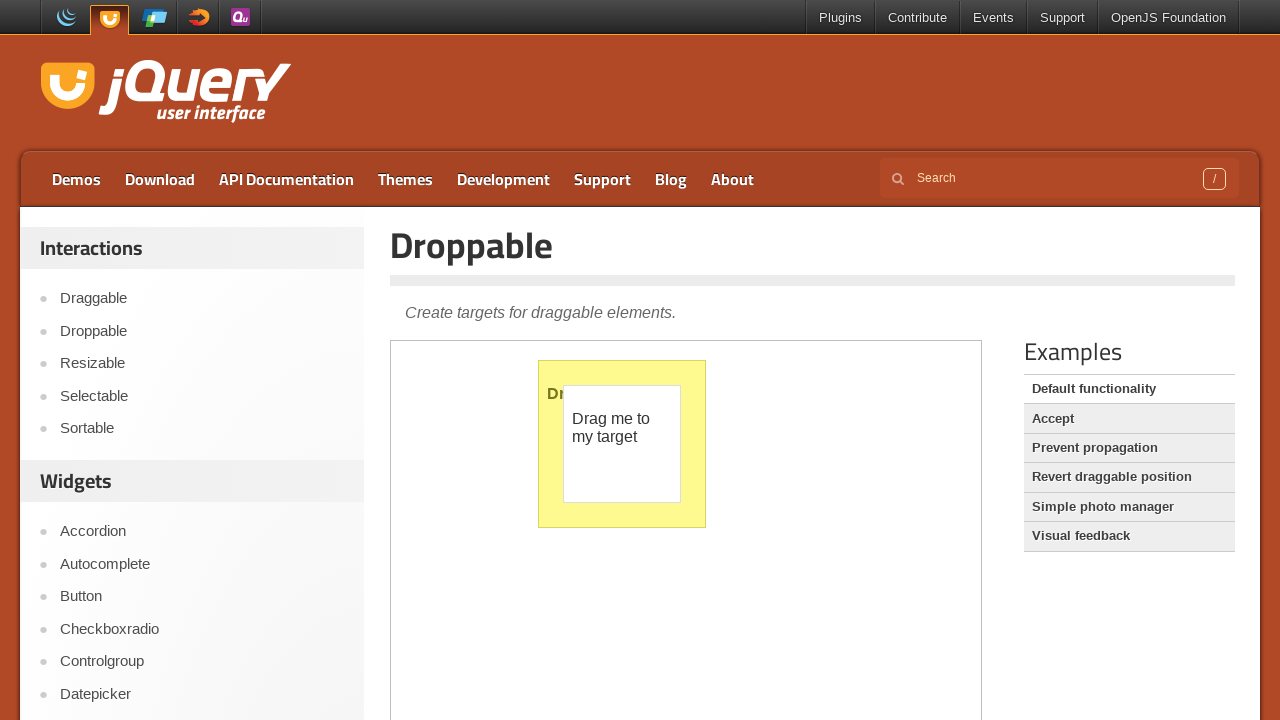

Clicked on Resizable link to navigate to Resizable demo page at (202, 364) on a:text('Resizable')
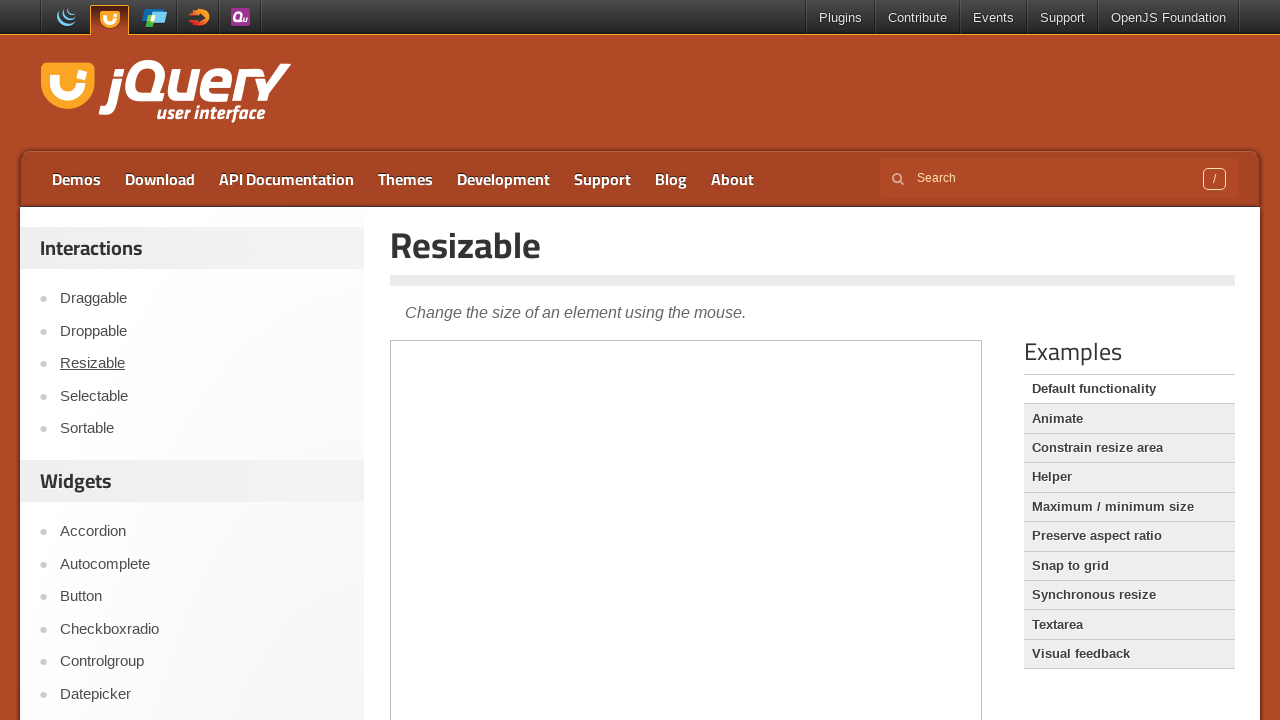

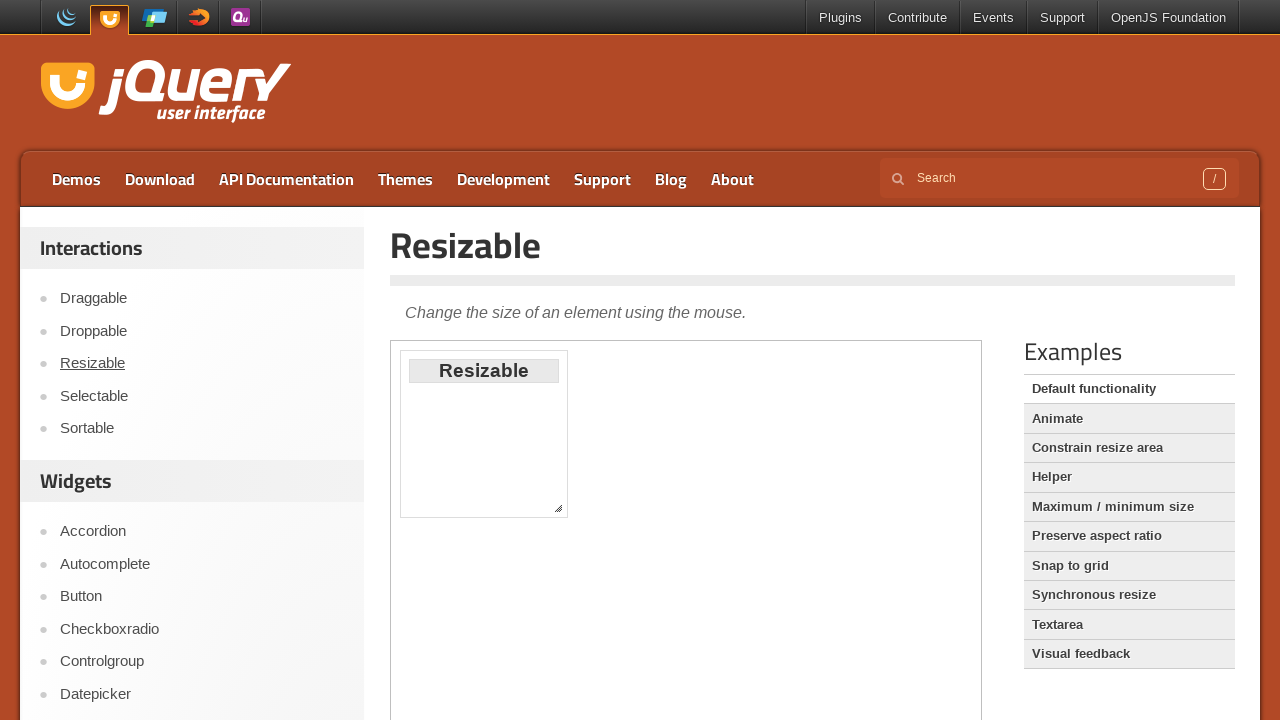